Tests jQuery UI datepicker functionality by opening the calendar widget, navigating to the next month, and selecting a specific date (27th).

Starting URL: https://jqueryui.com/datepicker/

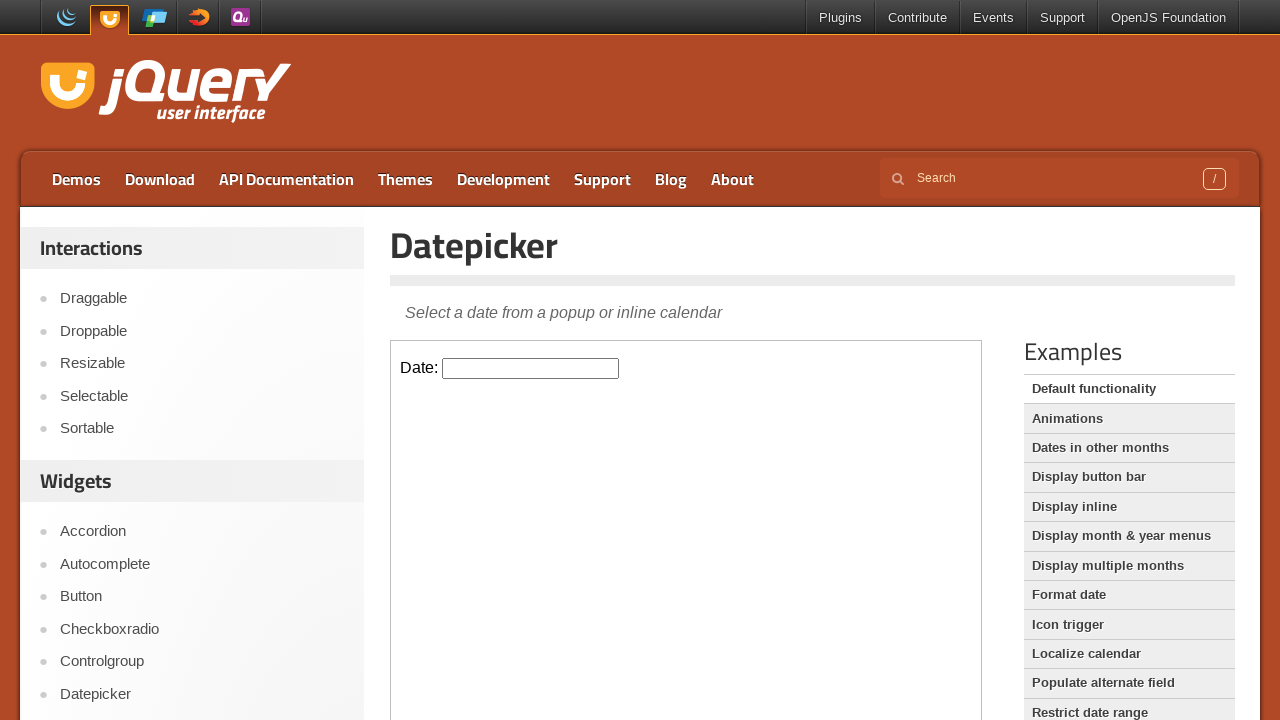

Located the demo iframe containing the datepicker
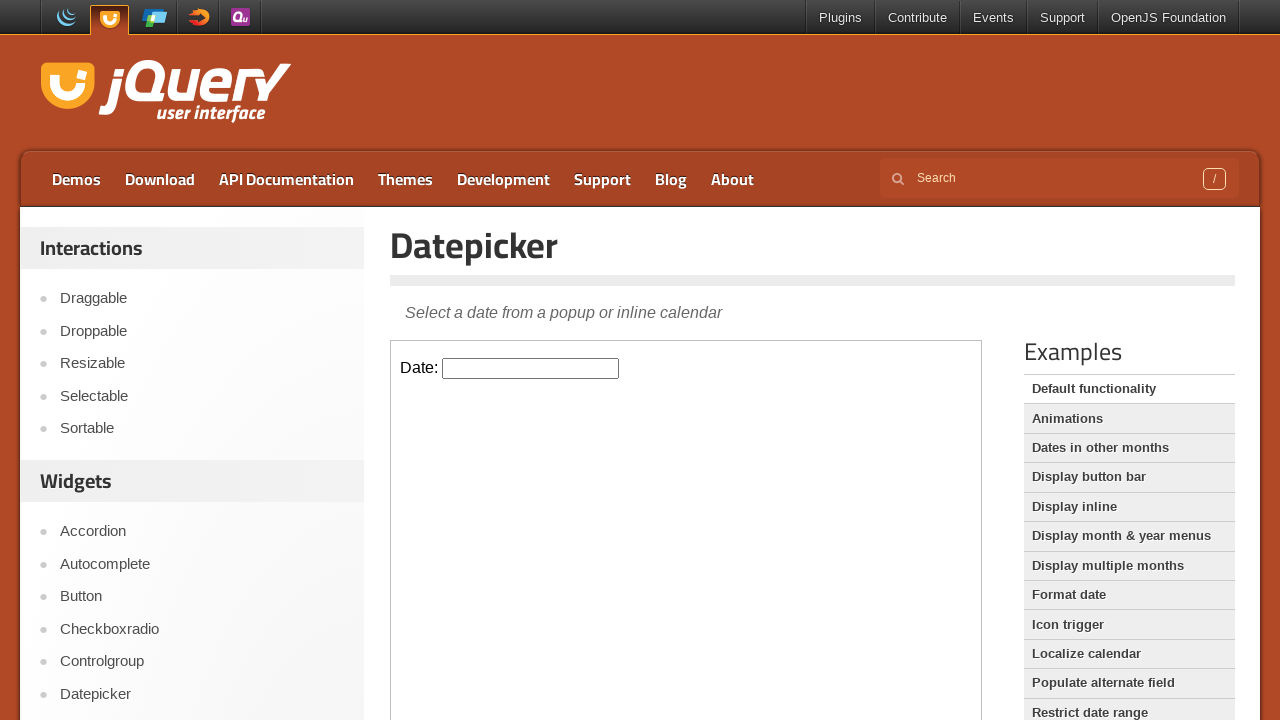

Clicked on the datepicker input to open the calendar widget at (531, 368) on .demo-frame >> internal:control=enter-frame >> #datepicker
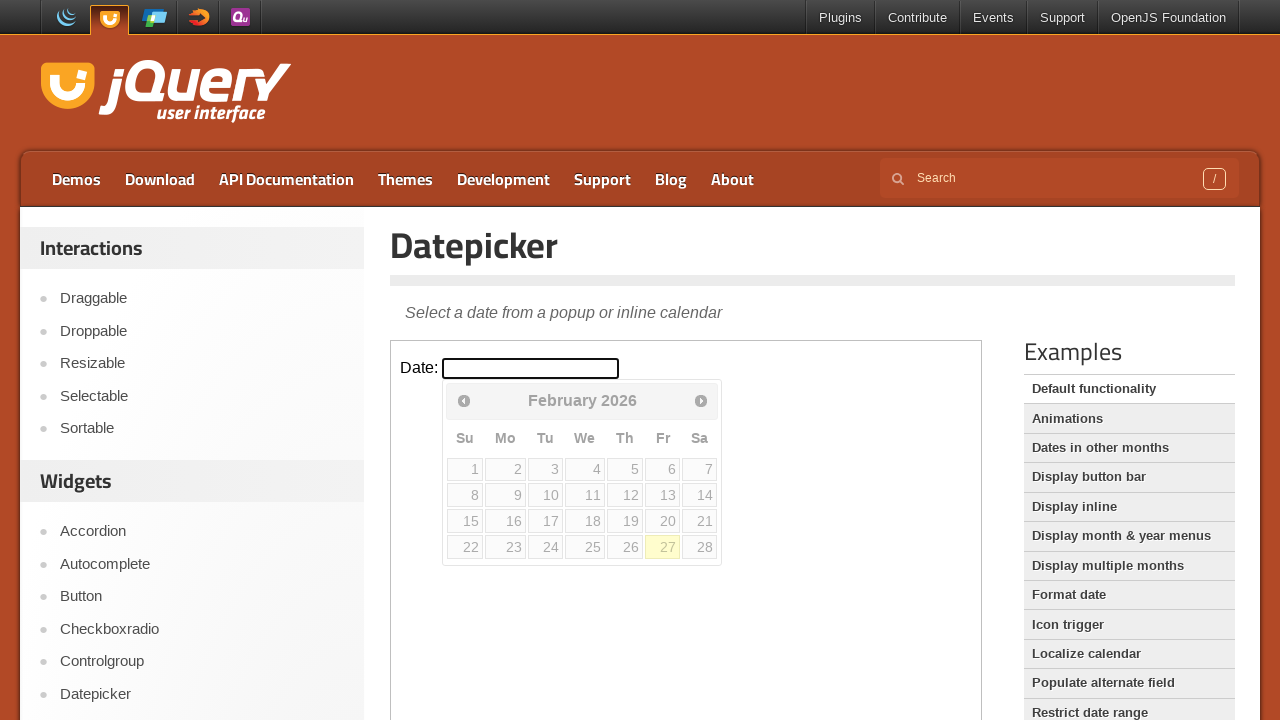

Clicked the next month arrow to navigate forward at (701, 400) on .demo-frame >> internal:control=enter-frame >> span.ui-icon.ui-icon-circle-trian
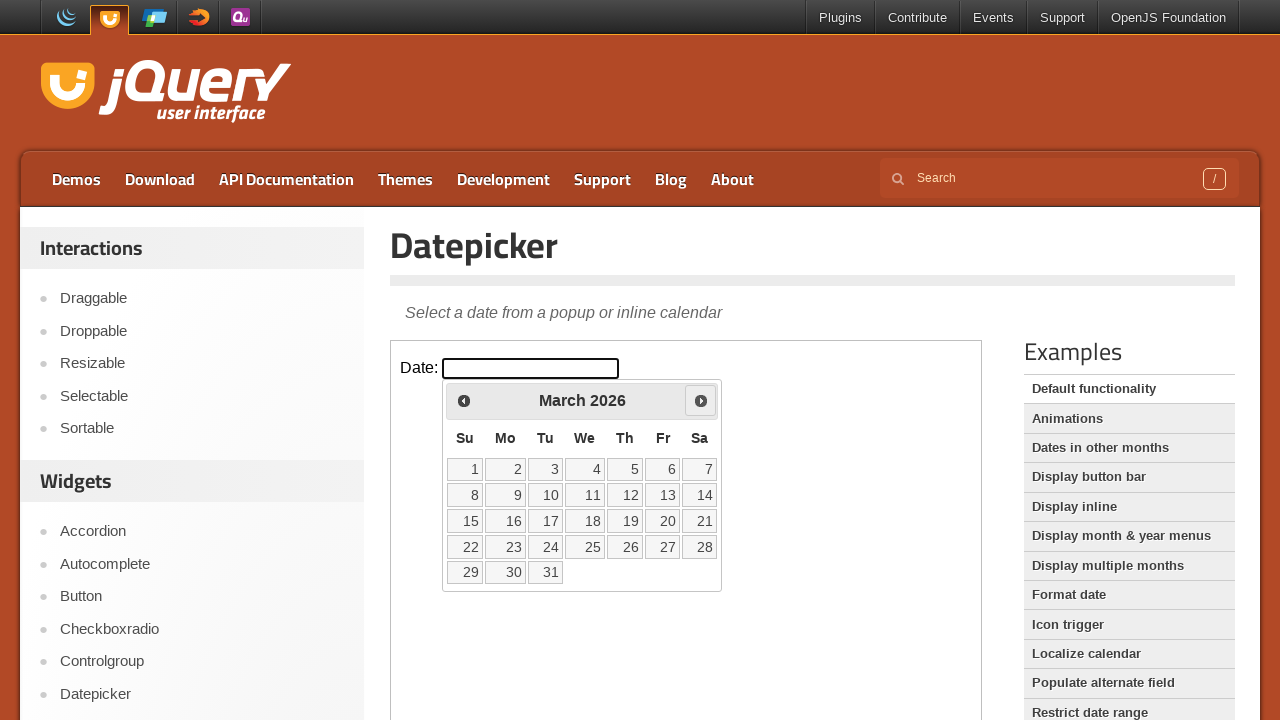

Selected the 27th day from the calendar at (663, 547) on .demo-frame >> internal:control=enter-frame >> a >> internal:has-text="27"i
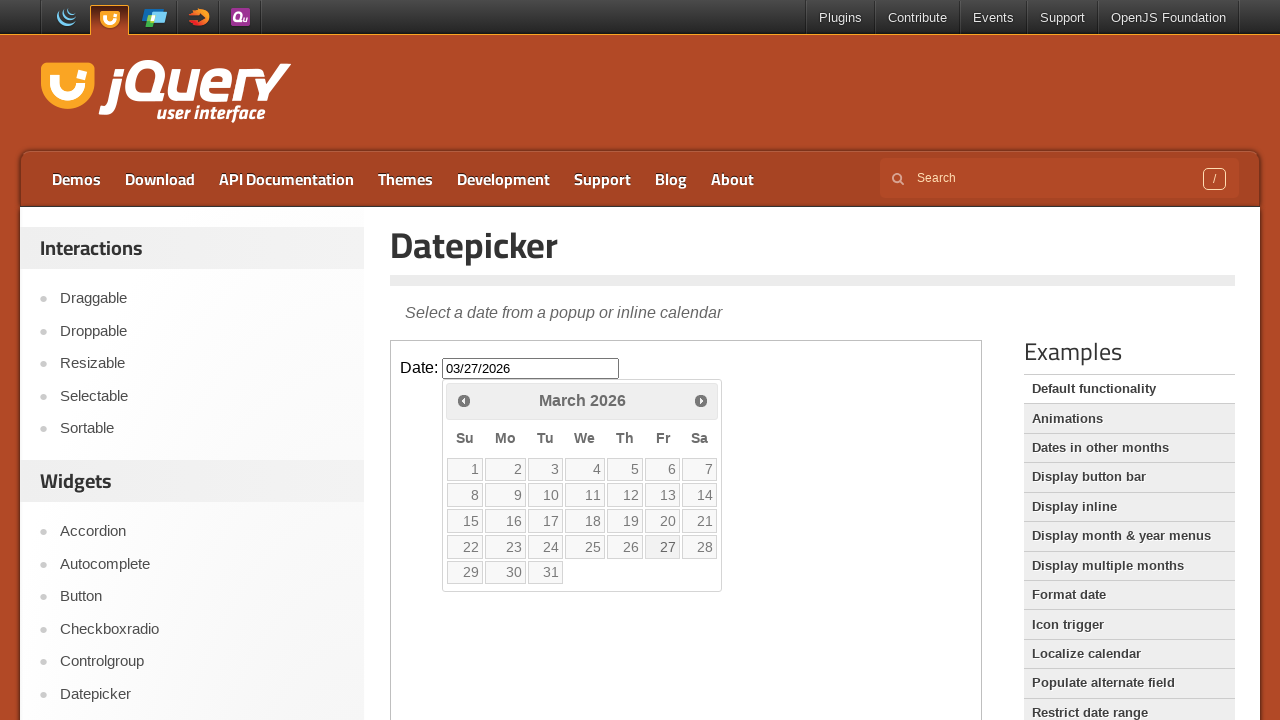

Waited 1 second to observe the date selection
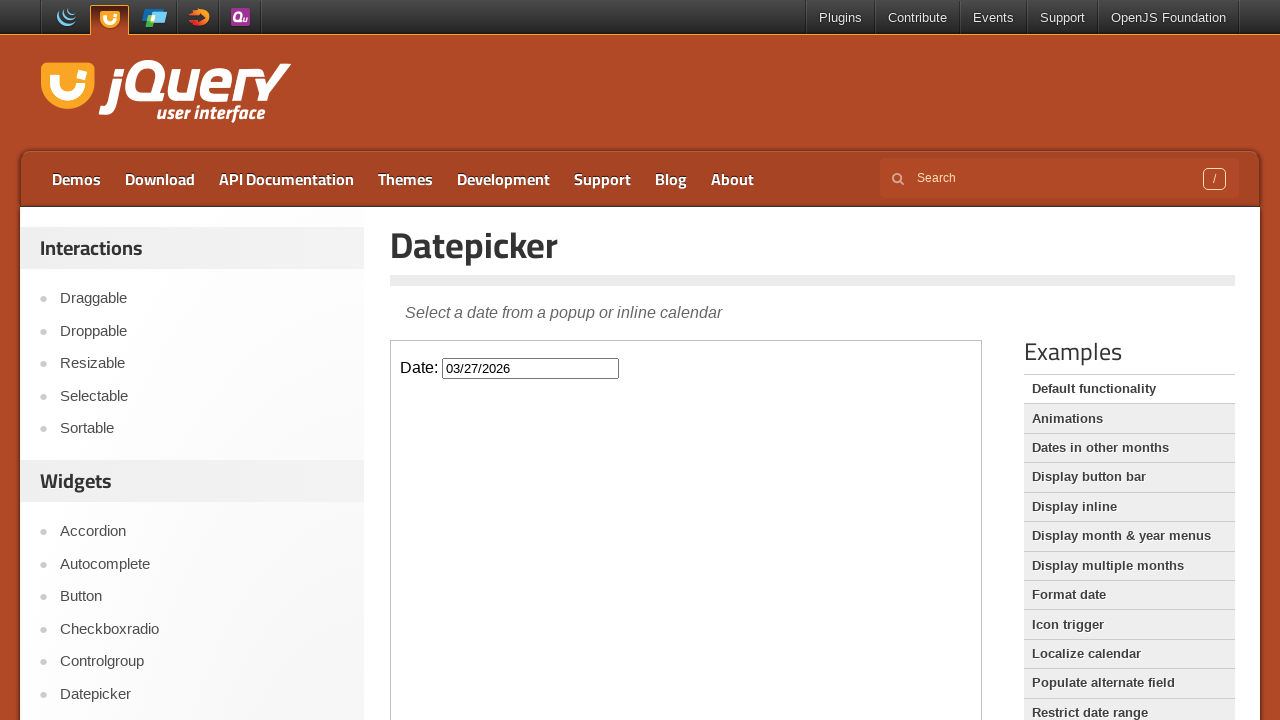

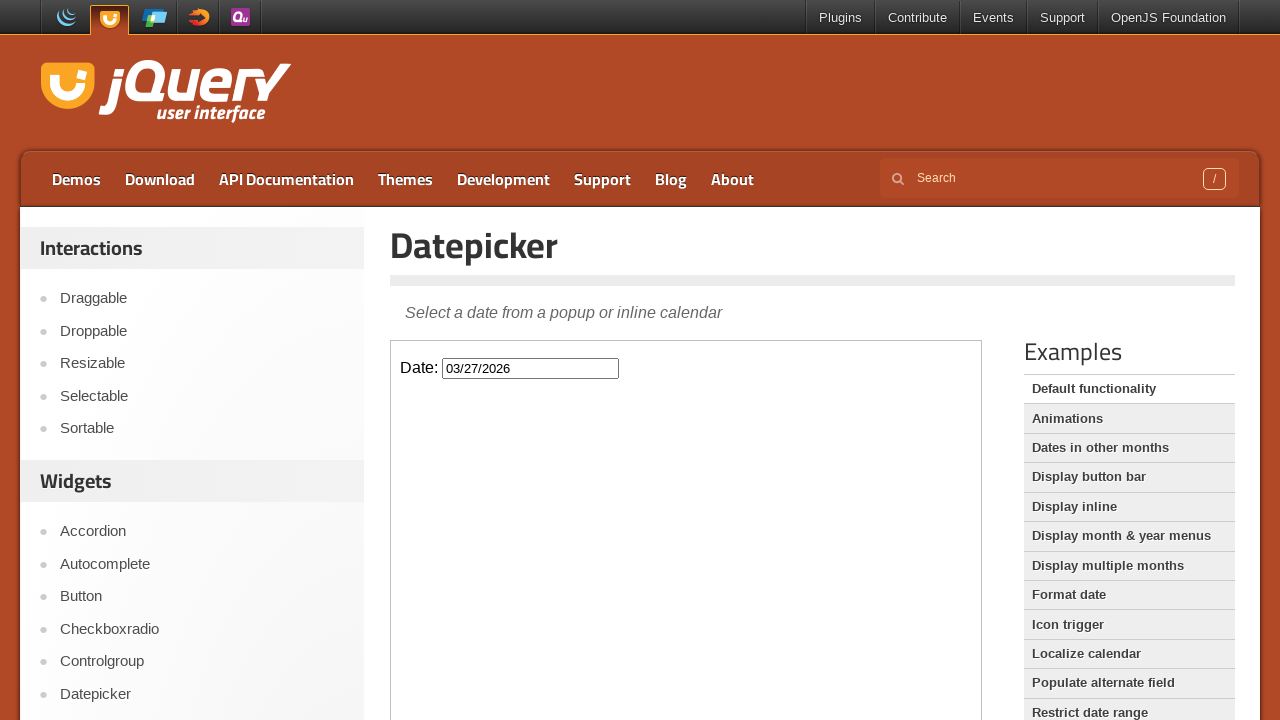